Tests entering a value in the first number input field

Starting URL: https://testsheepnz.github.io/BasicCalculator.html

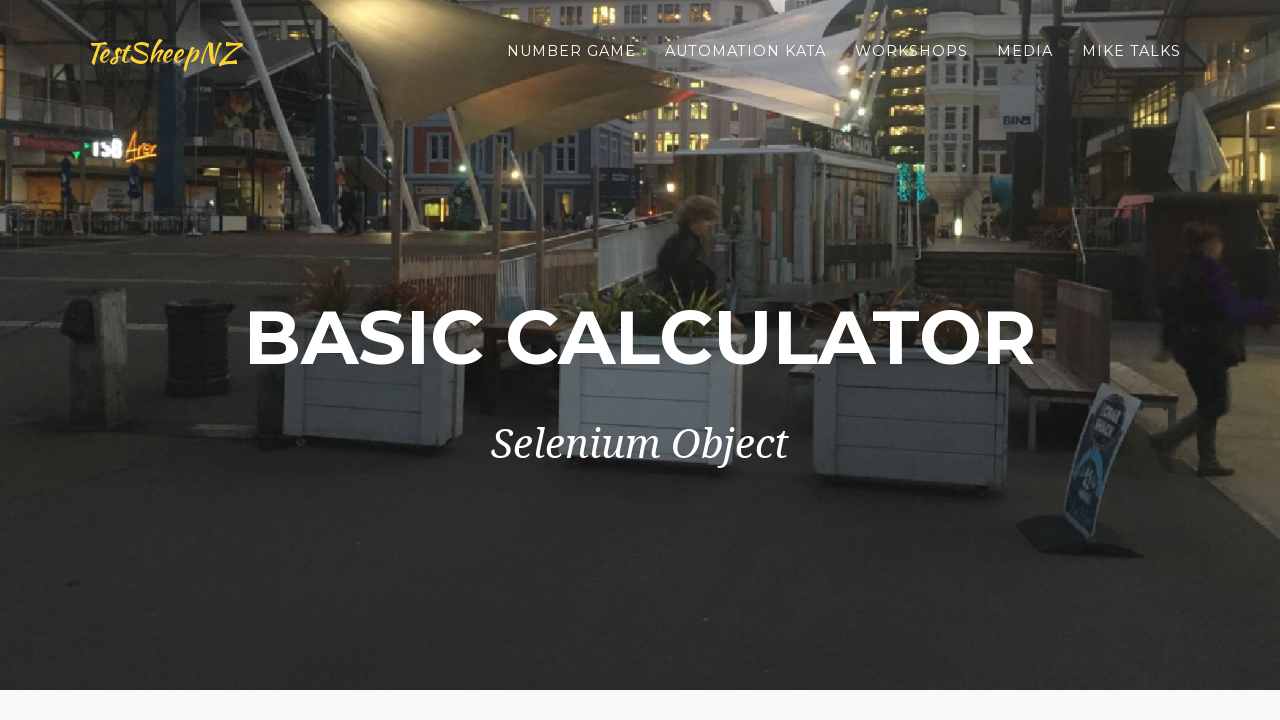

Filled first number field with value '3' on #number1Field
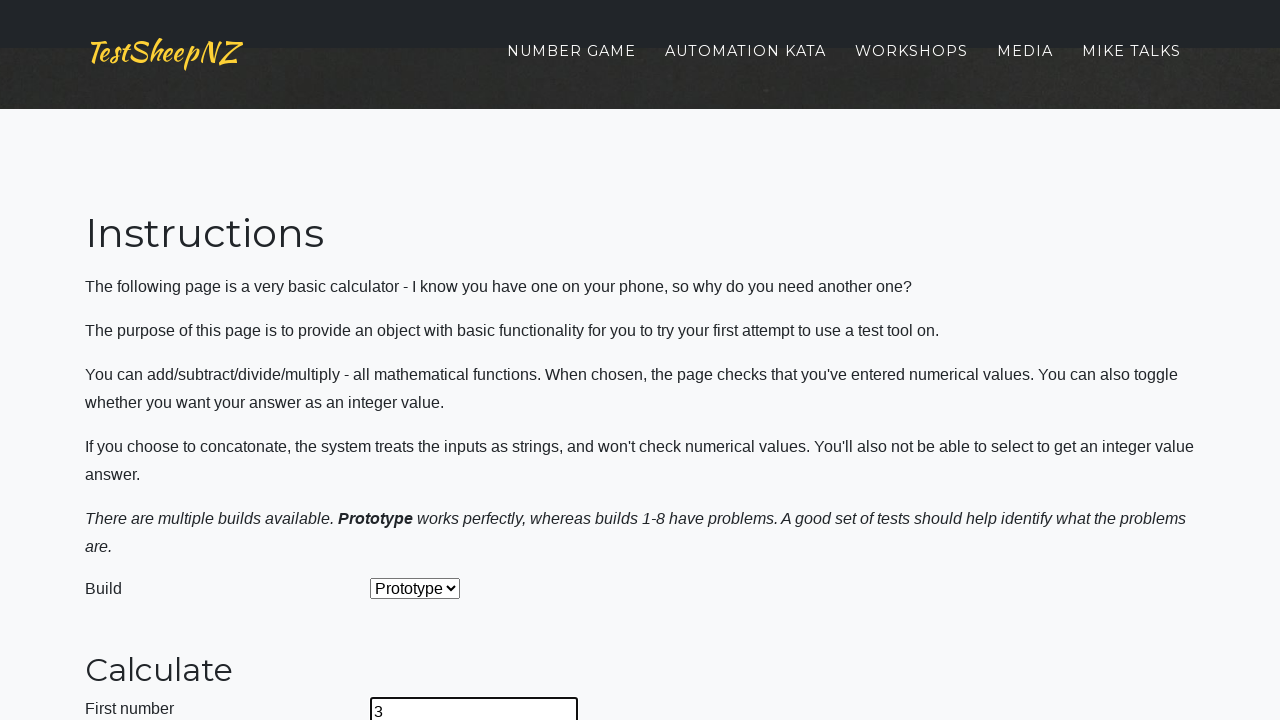

Verified first number field contains value '3'
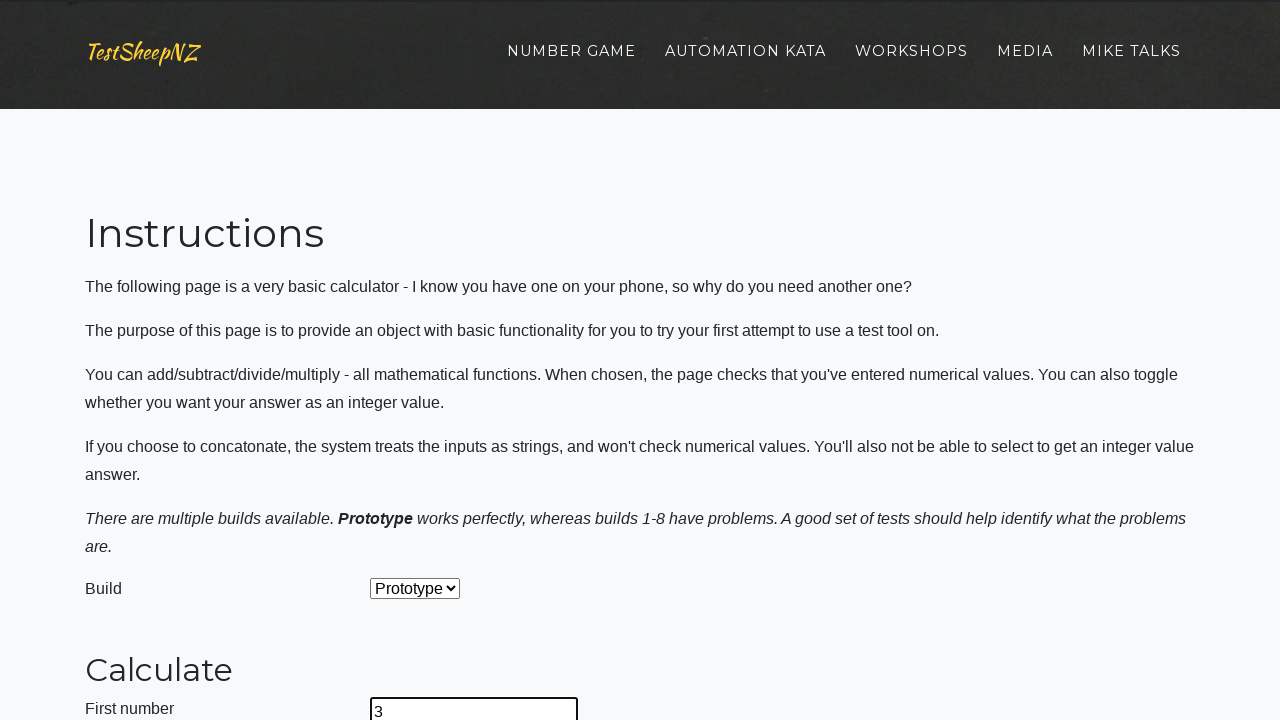

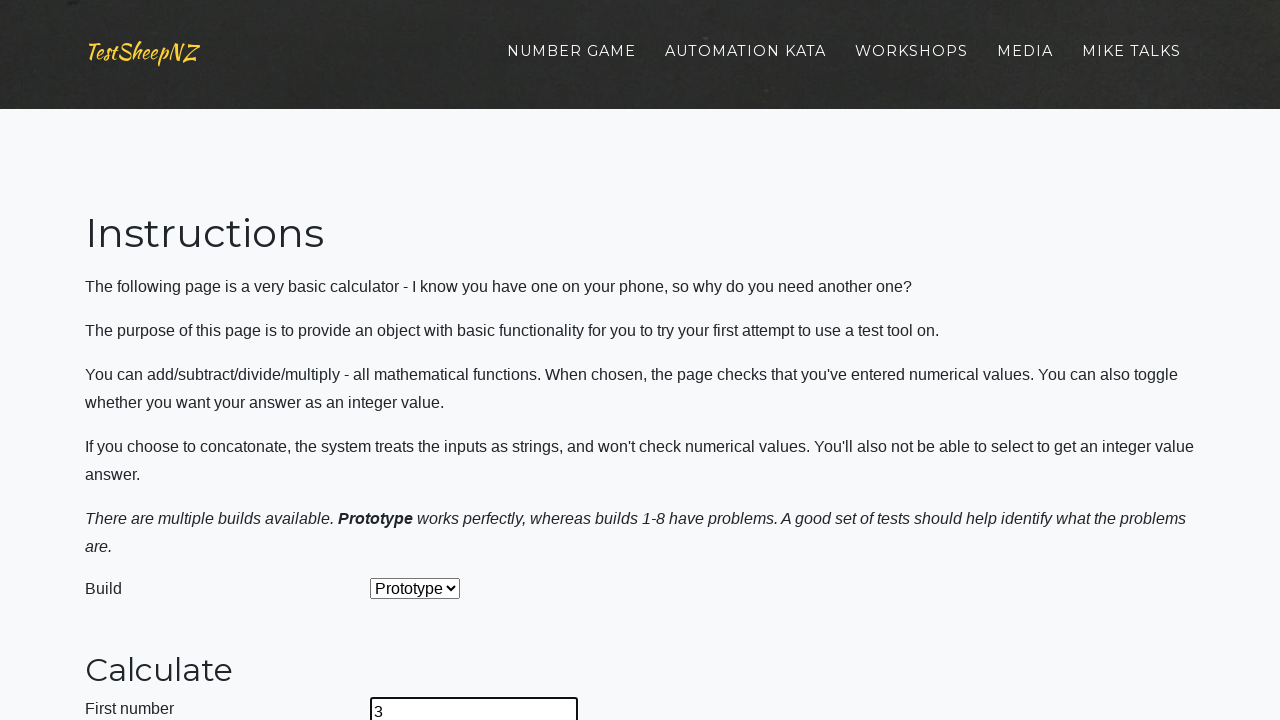